Navigates to Selenium website and tests keyboard shortcut interactions with print dialog

Starting URL: https://www.selenium.dev/

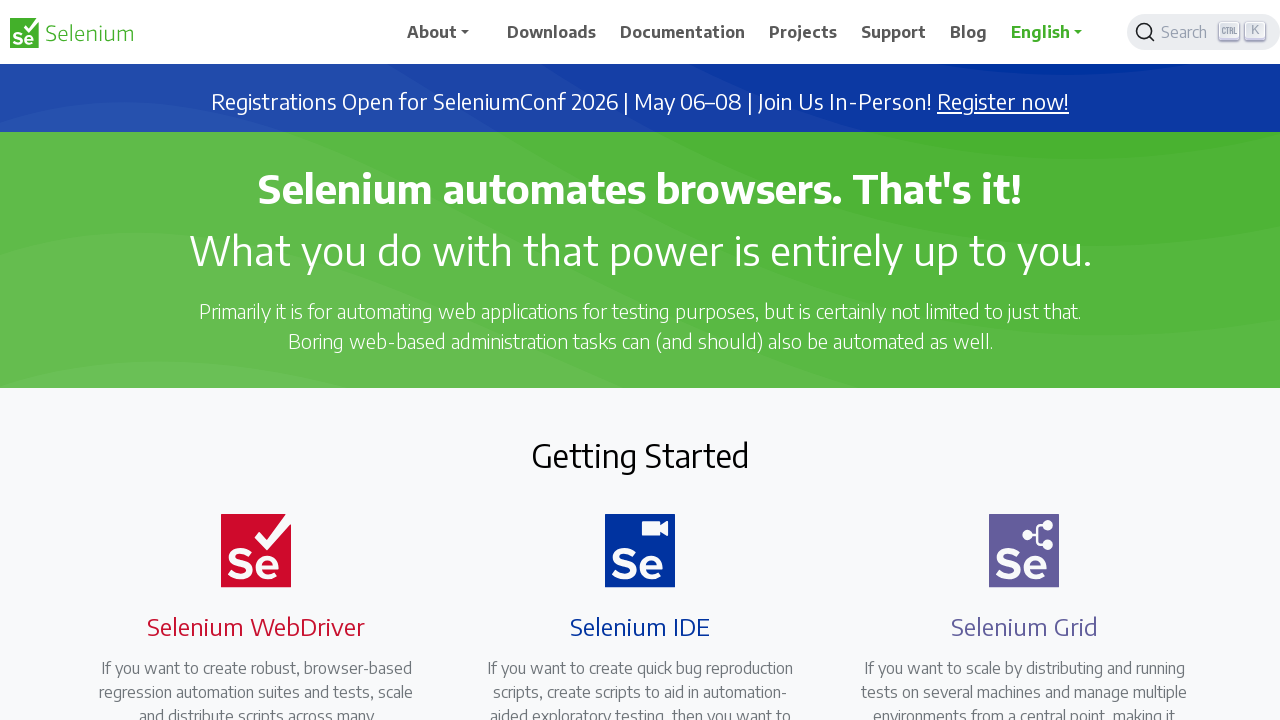

Waited for page to fully load (networkidle)
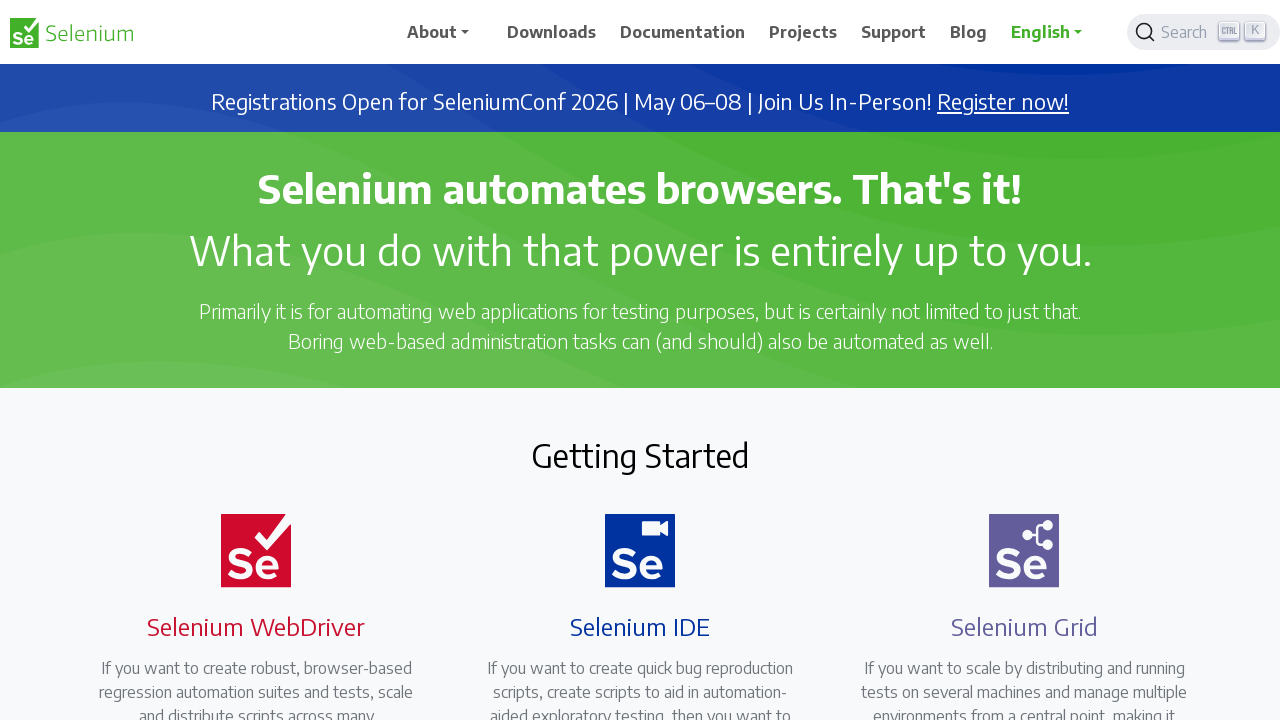

Pressed Ctrl+P to open print dialog
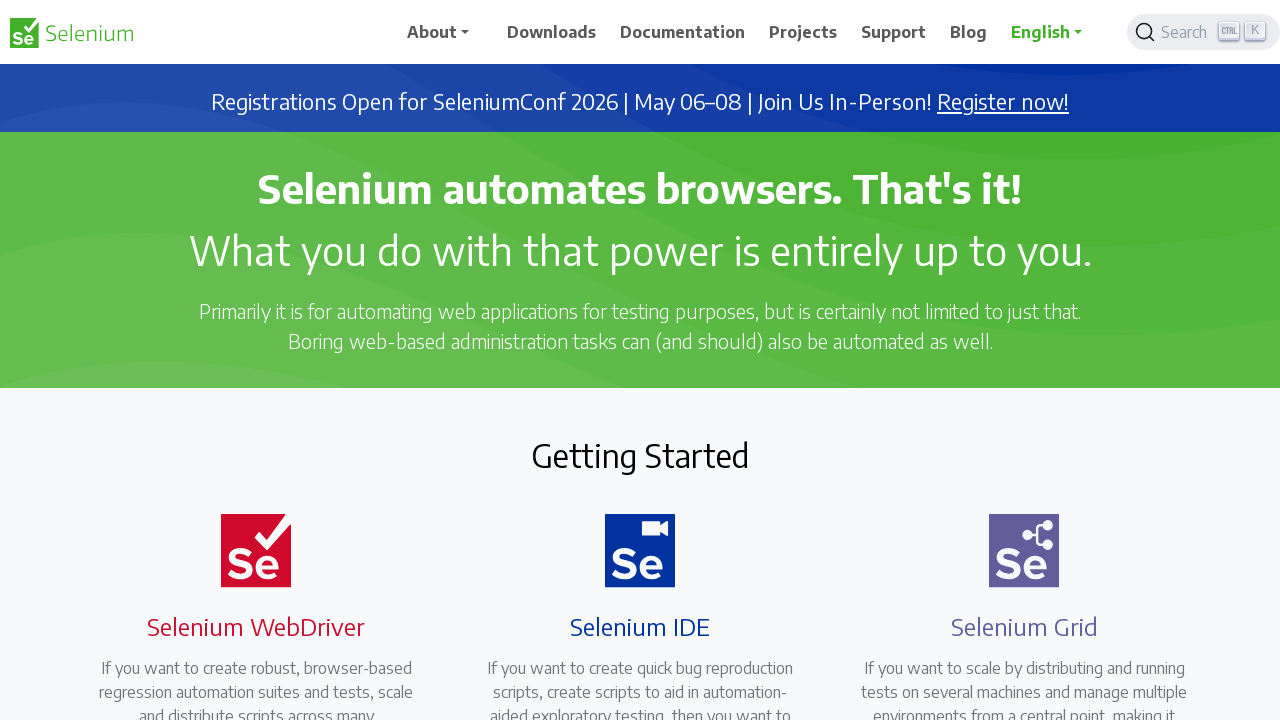

Waited 2 seconds for print dialog to appear
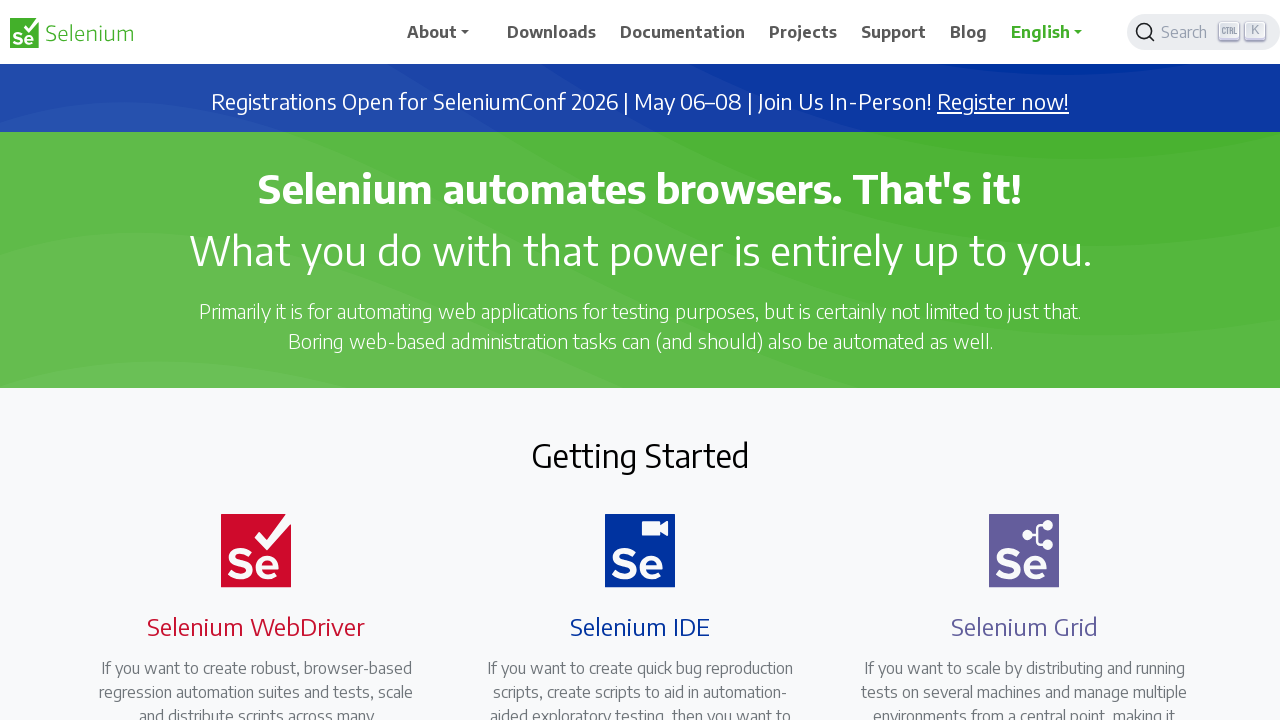

Pressed Tab to navigate to cancel button in print dialog
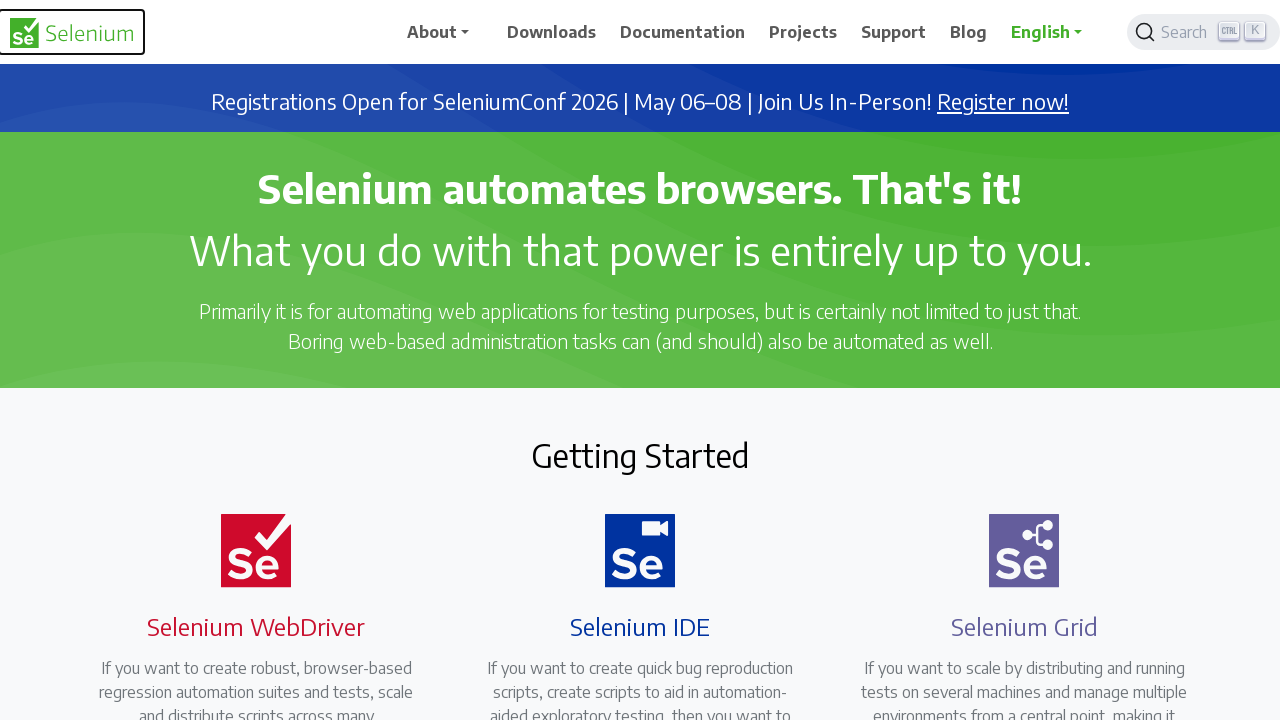

Waited 2 seconds
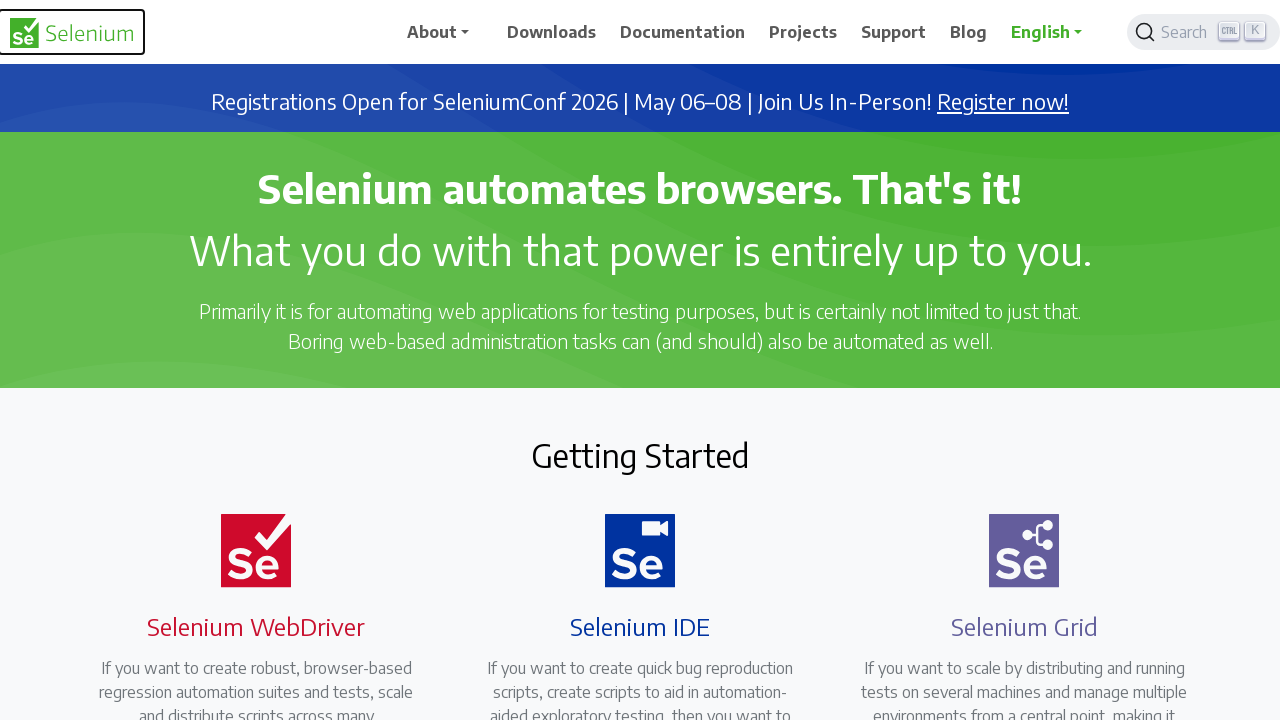

Pressed Enter to cancel the print dialog
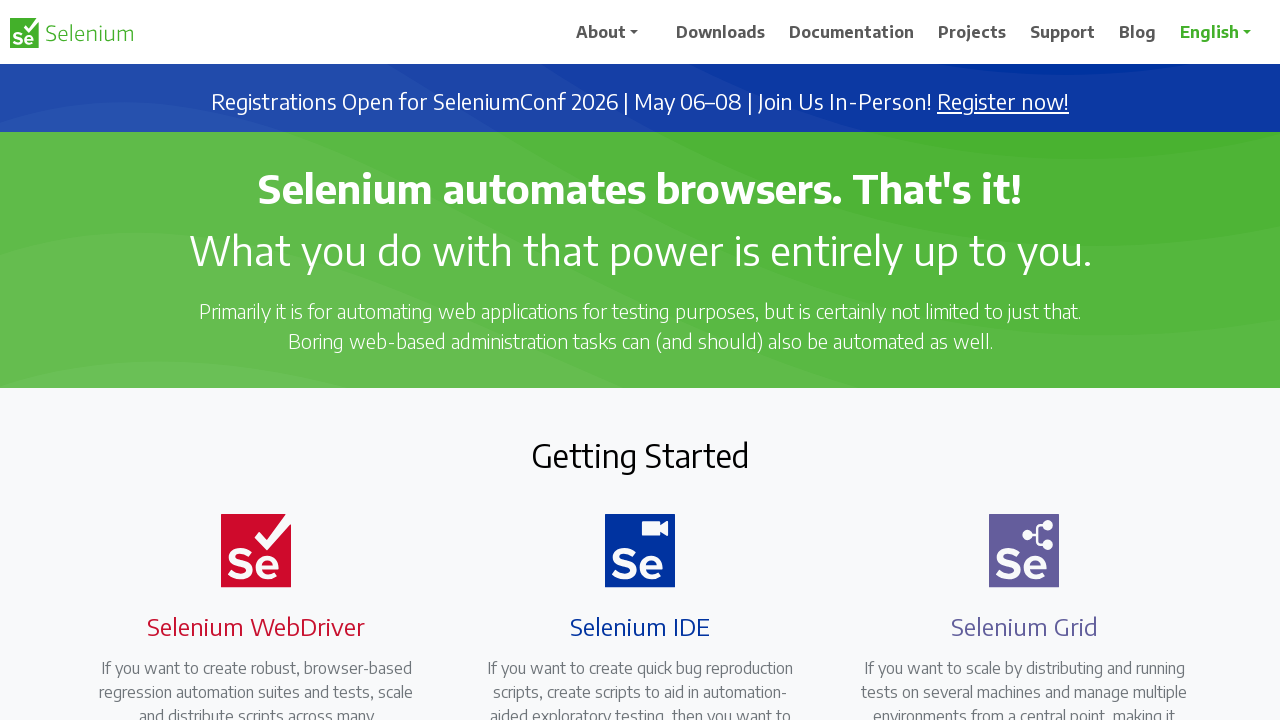

Waited 2 seconds for print dialog to close
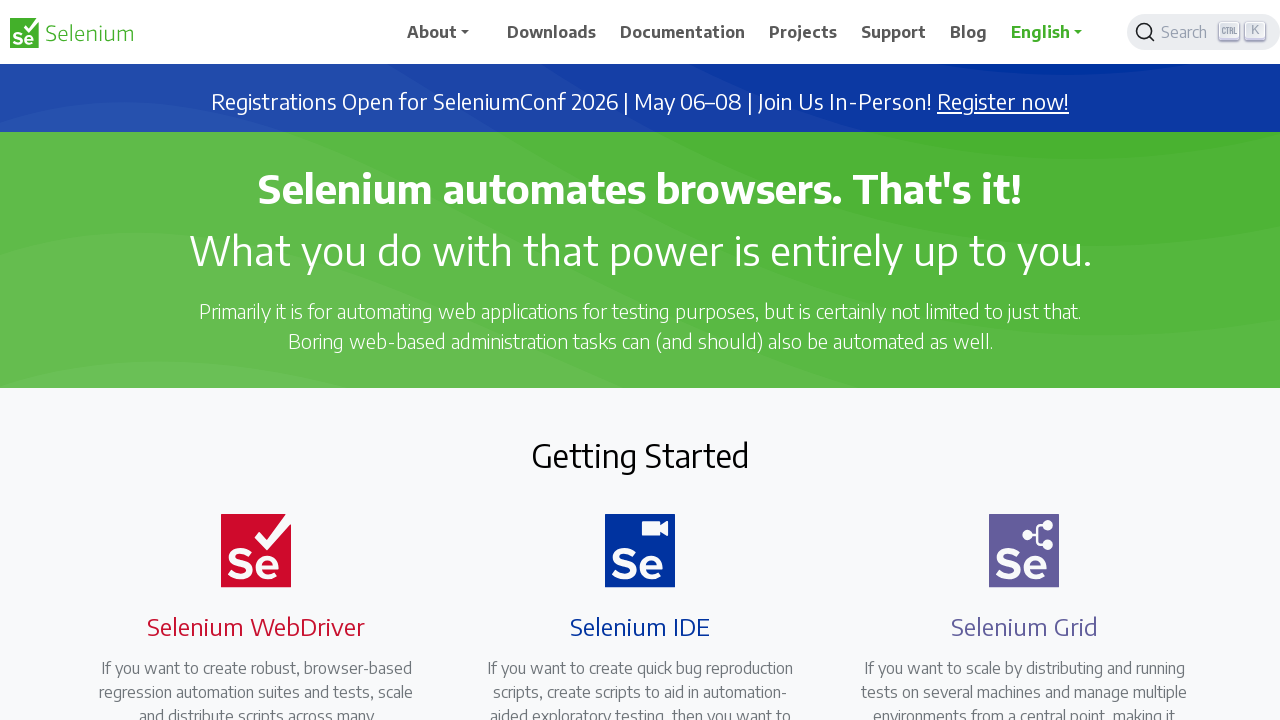

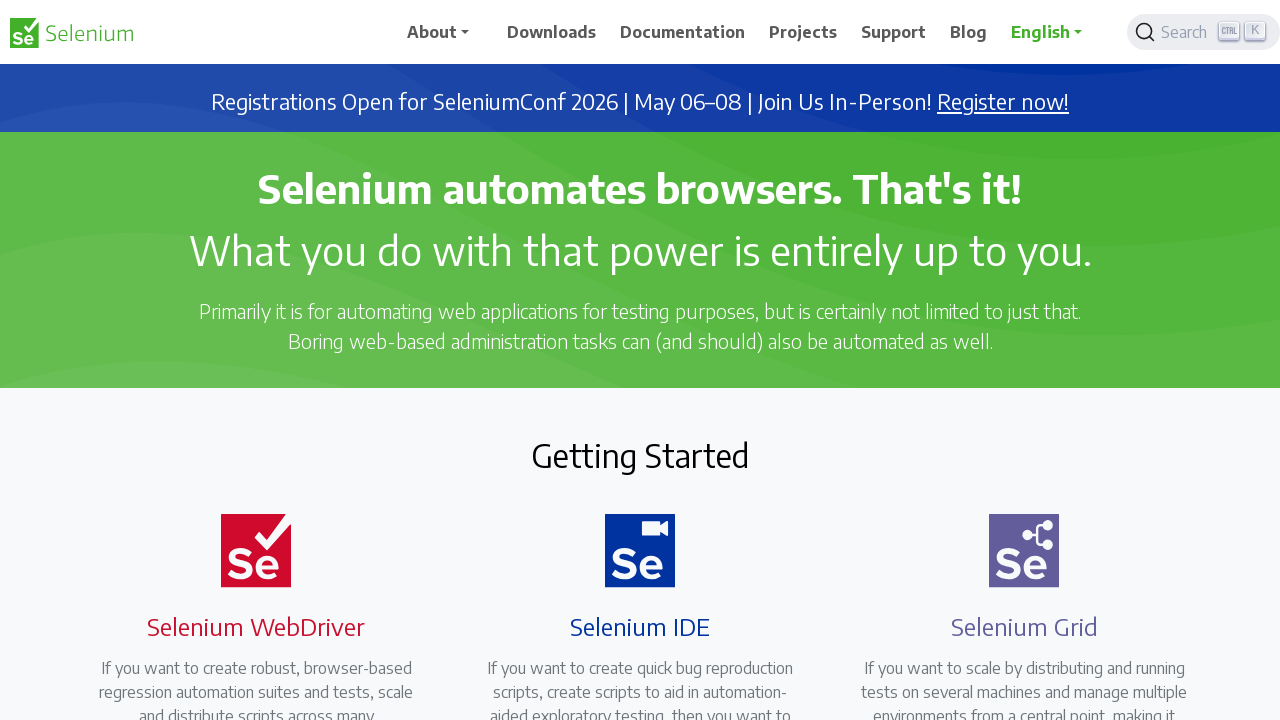